Solves a mathematical captcha by extracting a value from an element attribute, calculating the result, and submitting the form with checkbox and radio button selections

Starting URL: http://suninjuly.github.io/get_attribute.html

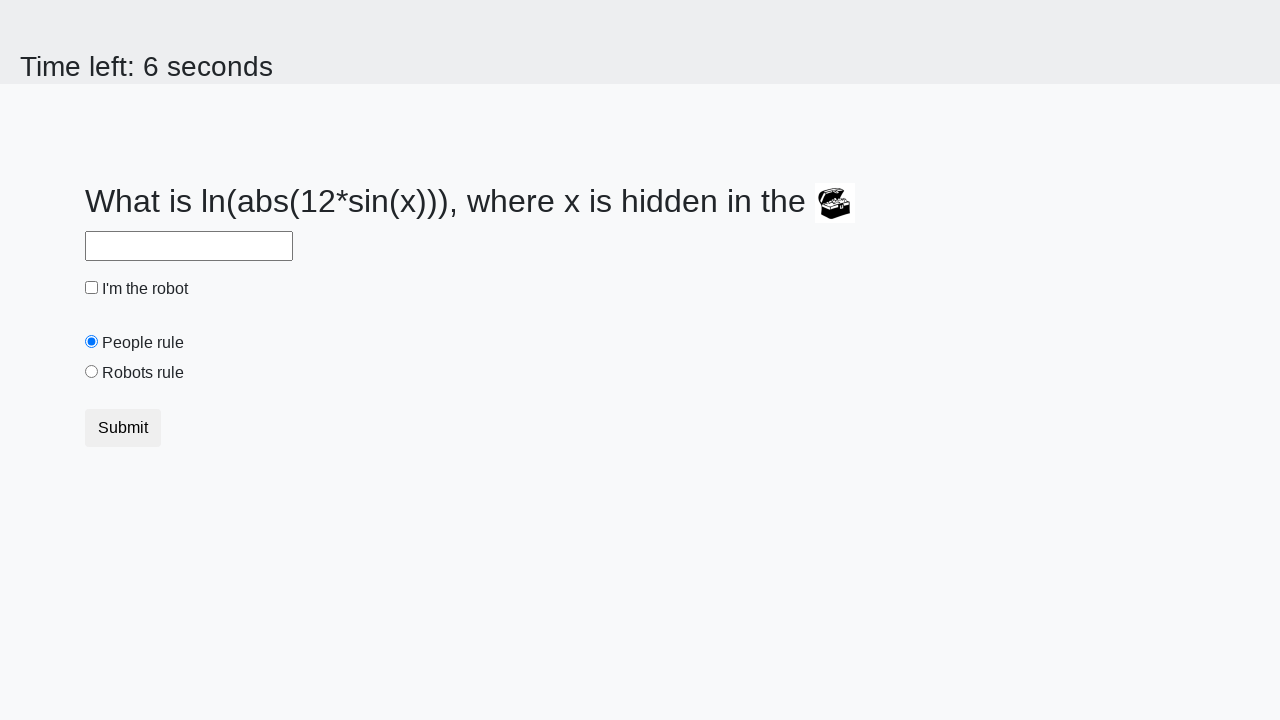

Located the treasure element
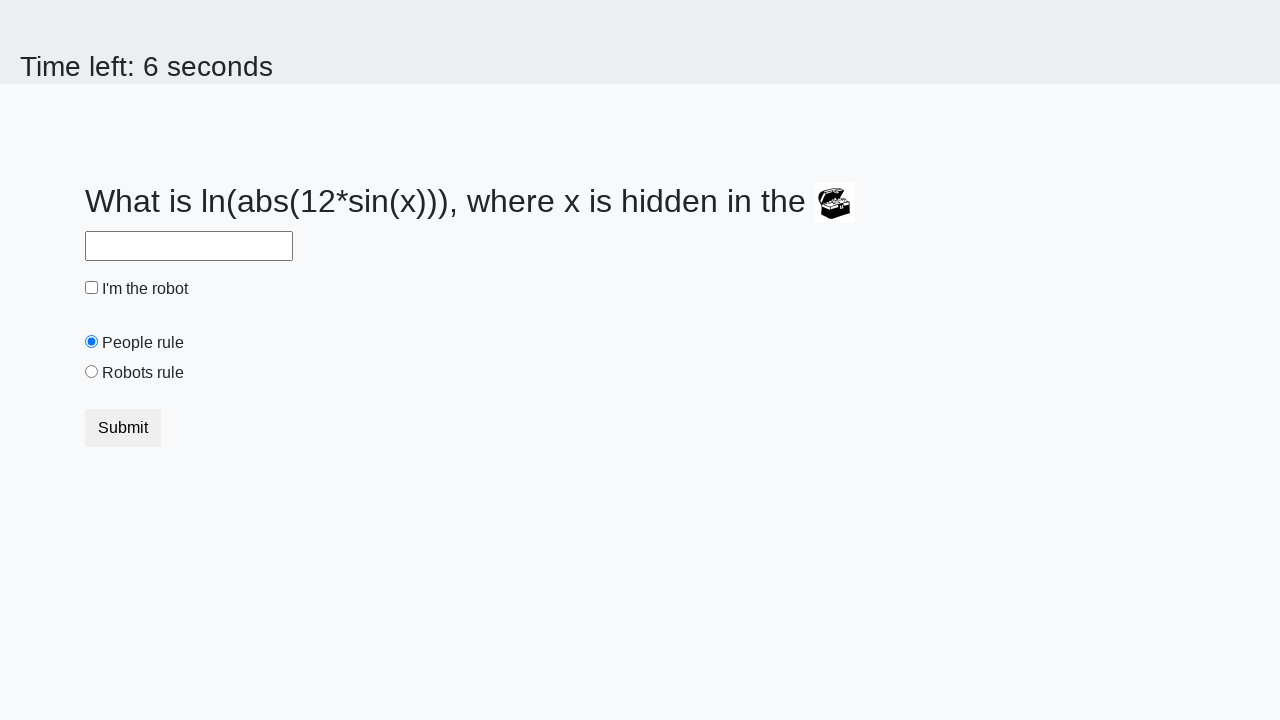

Extracted valuex attribute from treasure element: 904
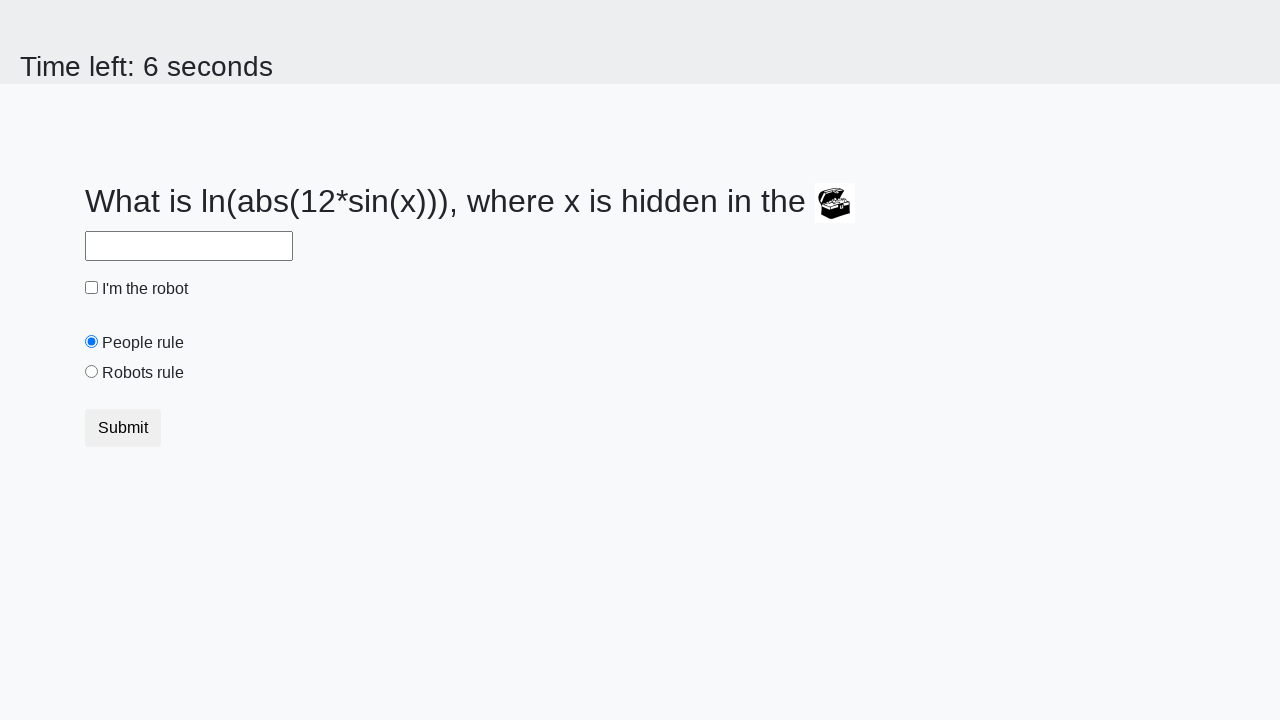

Calculated mathematical result: log(abs(12*sin(904))) = 2.1315738499955668
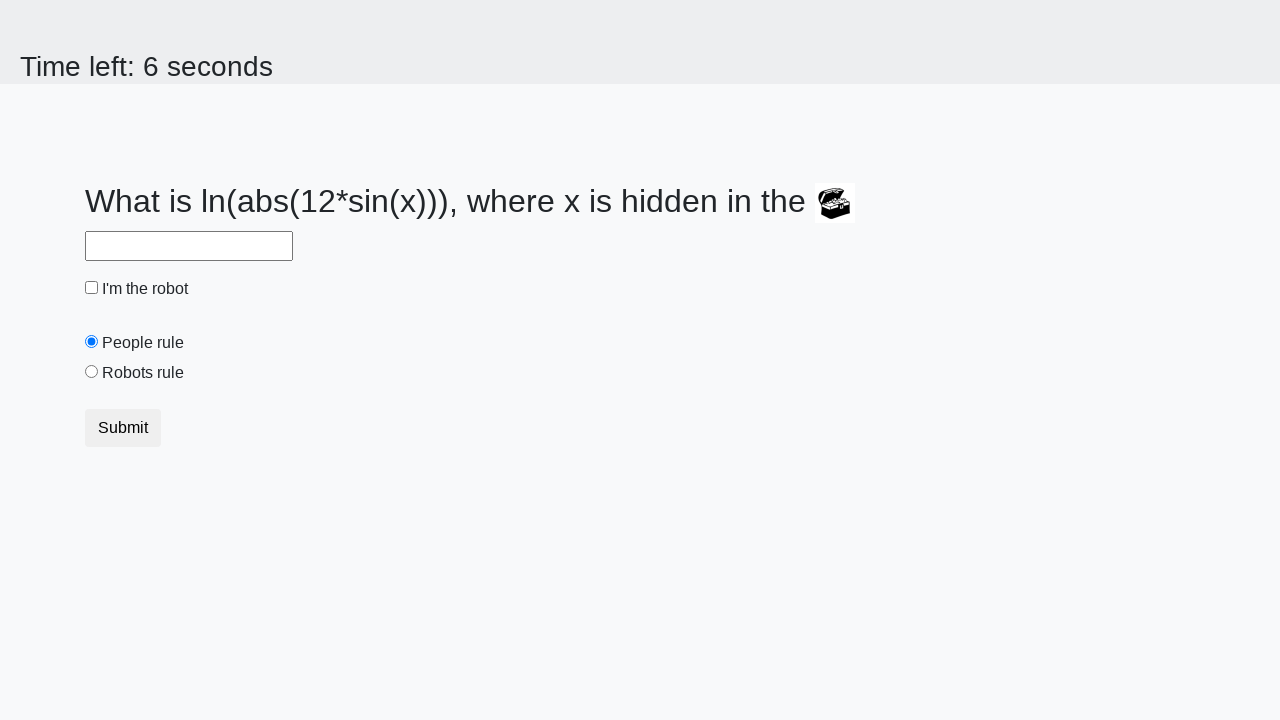

Filled answer field with calculated value: 2.1315738499955668 on #answer
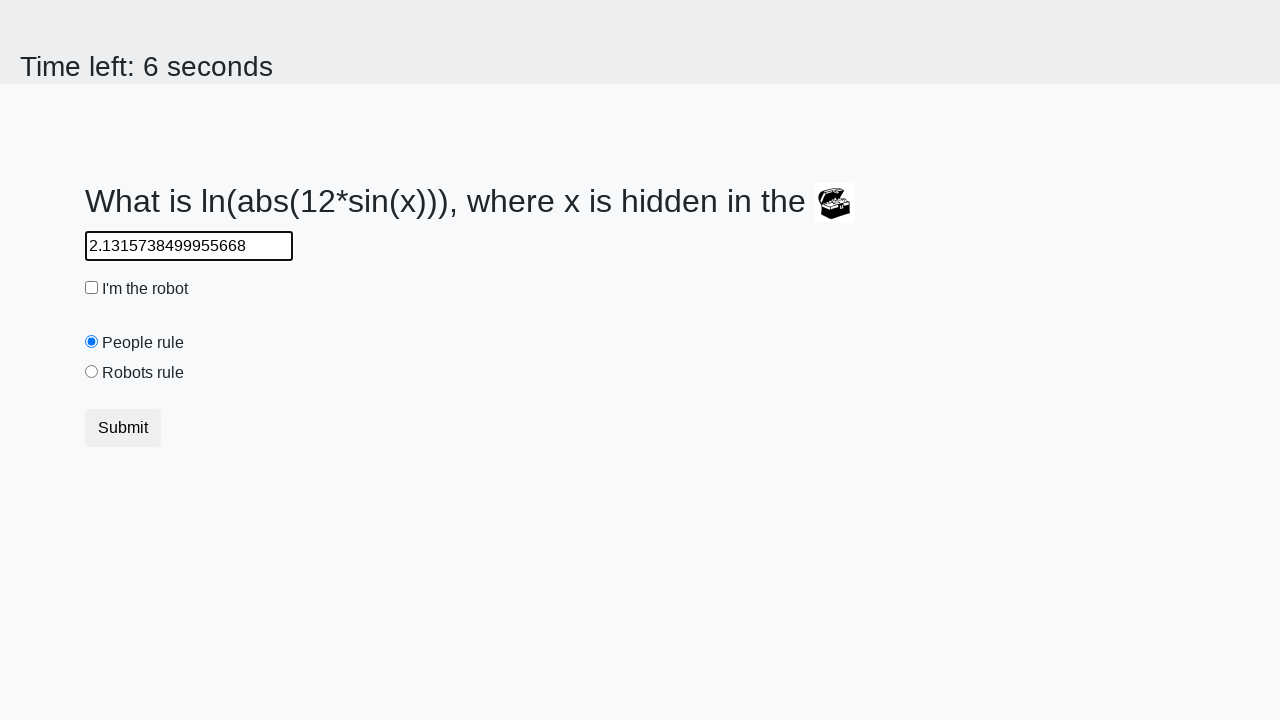

Clicked the robot checkbox at (92, 288) on #robotCheckbox
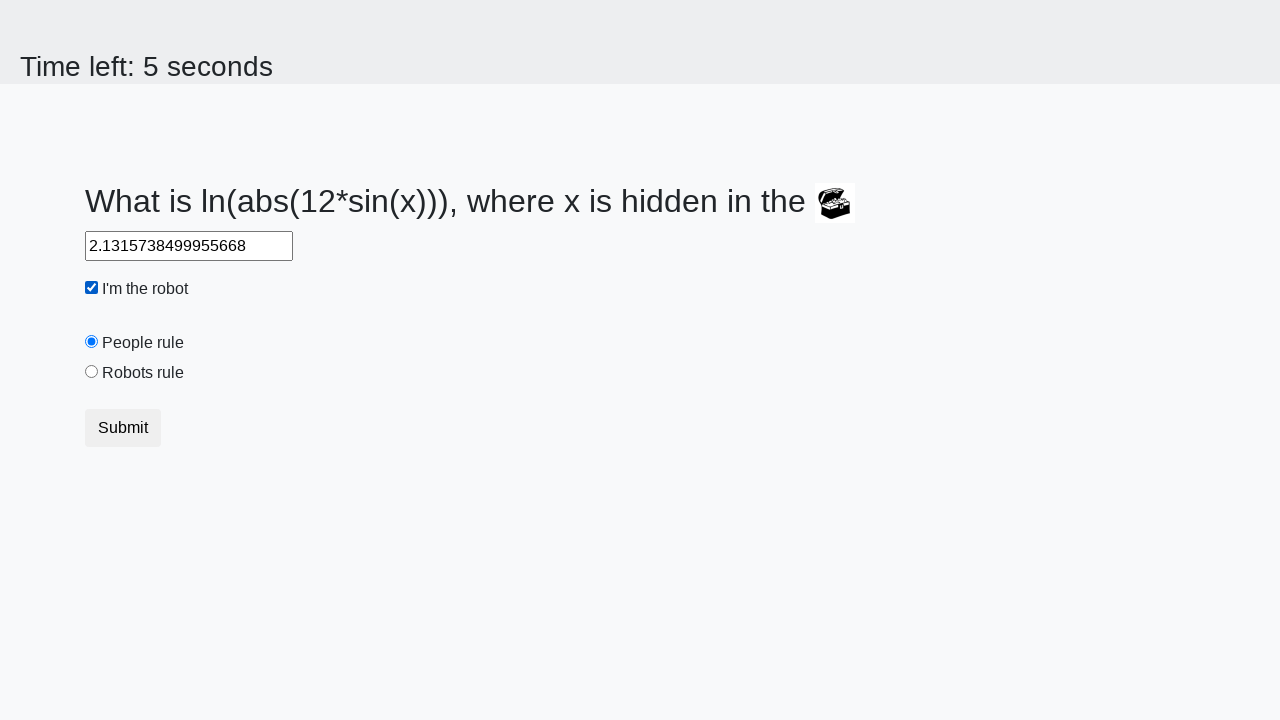

Clicked the robots rule radio button at (92, 372) on #robotsRule
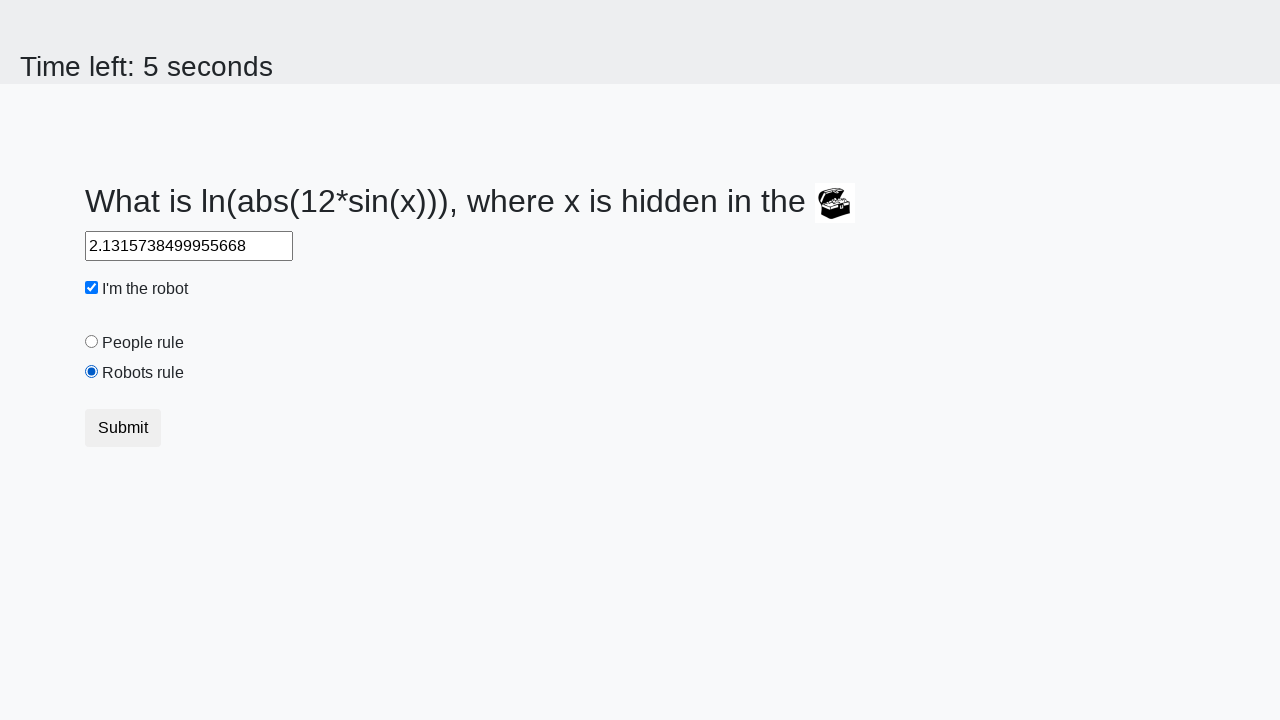

Clicked submit button to submit the form at (123, 428) on button
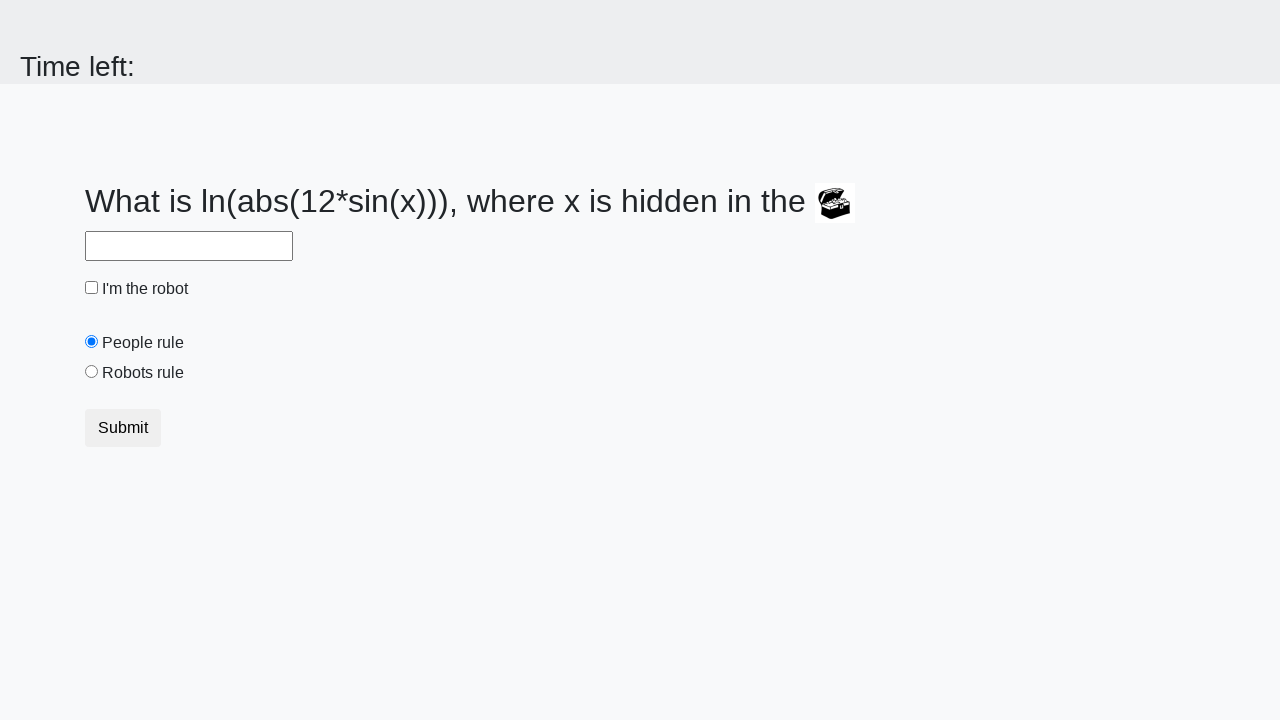

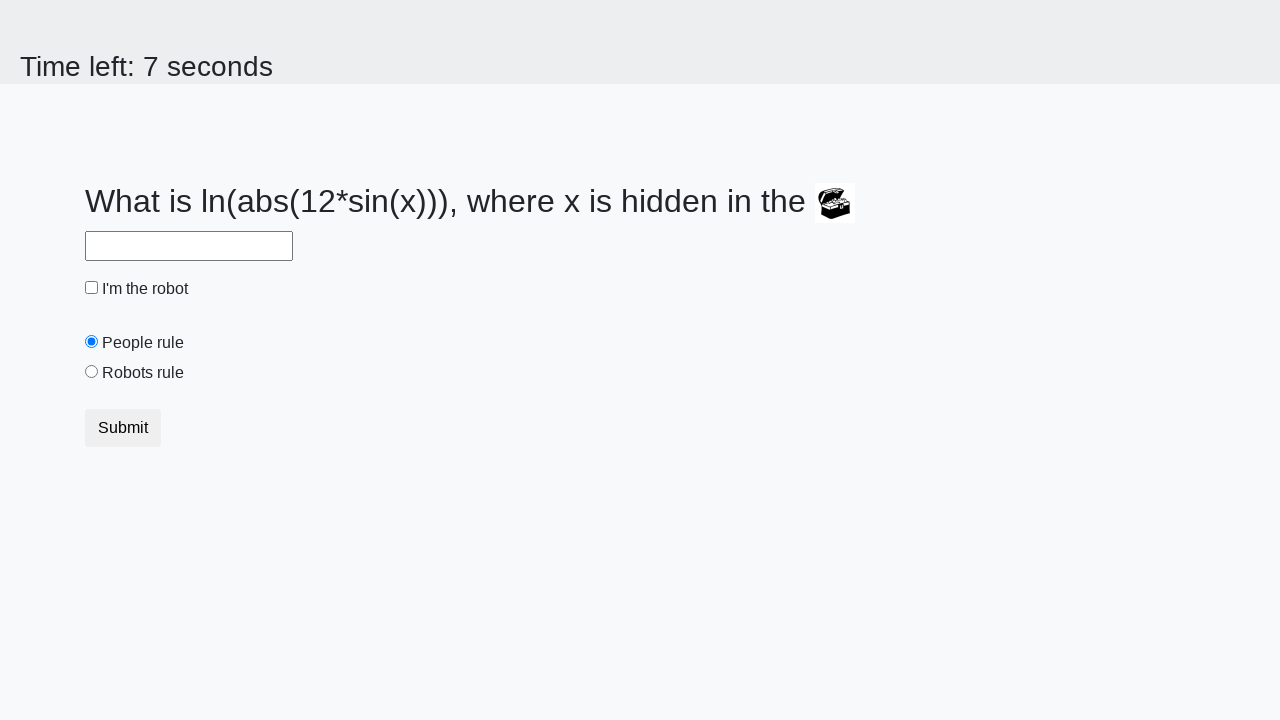